Clicks the letter J link and verifies all programming language results start with 'j' (representative test from the data-driven set)

Starting URL: https://www.99-bottles-of-beer.net/abc.html

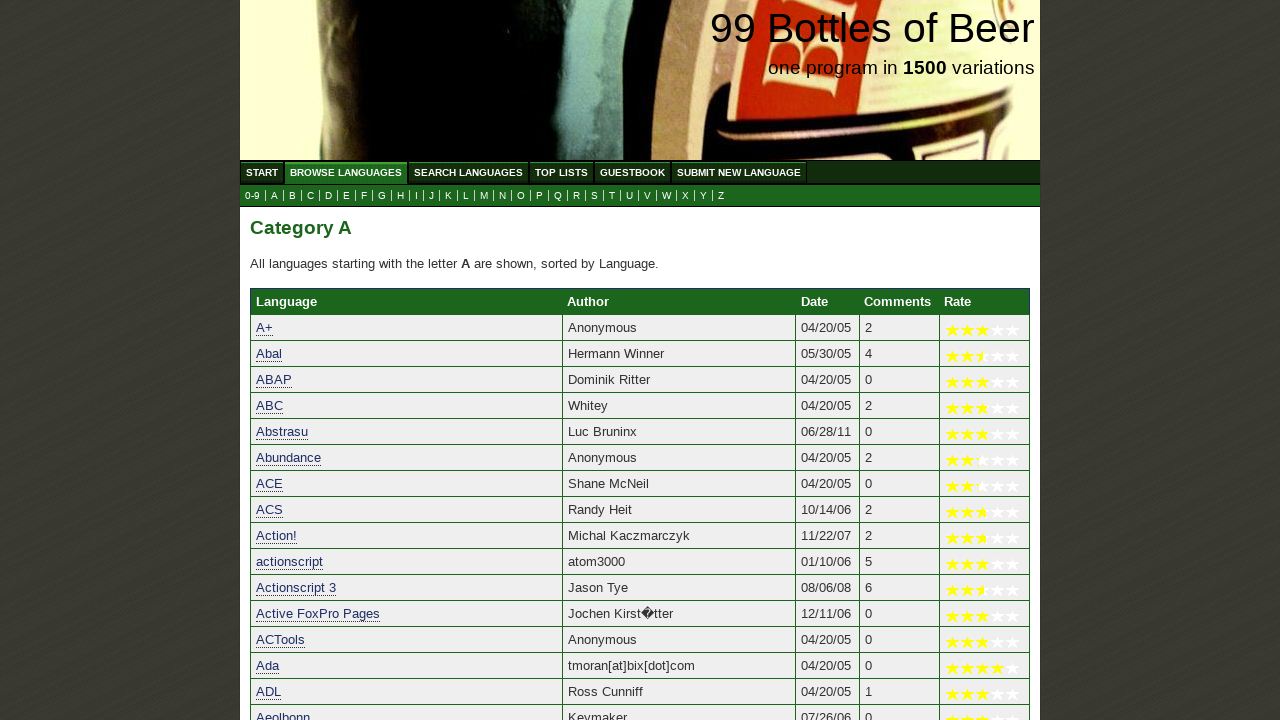

Clicked the letter J link at (432, 196) on a[href='j.html']
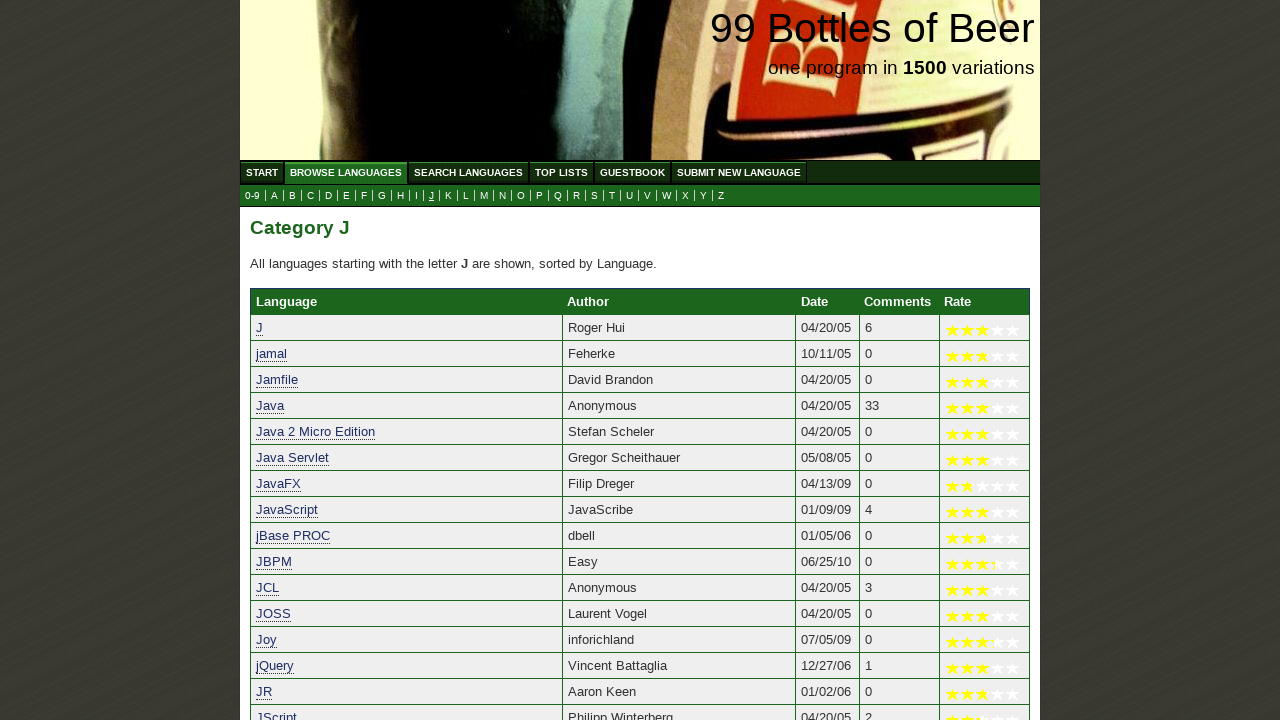

Programming language results loaded
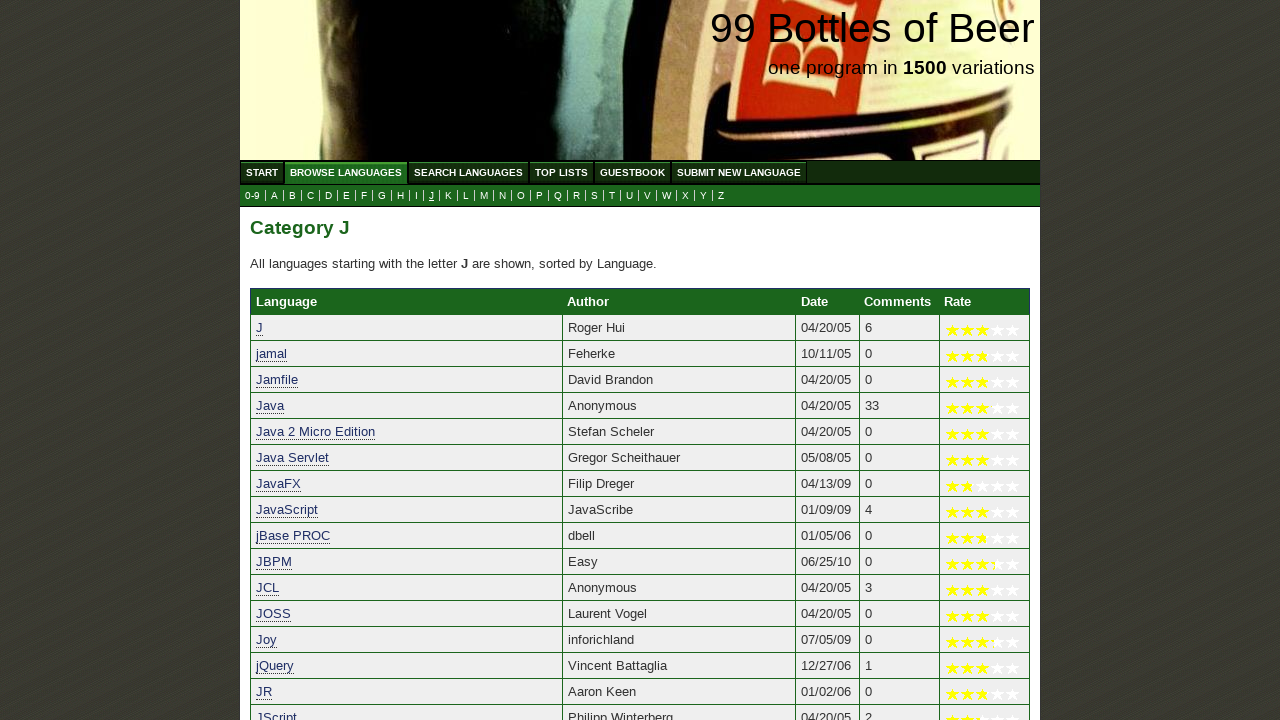

Verified 'J' starts with 'j'
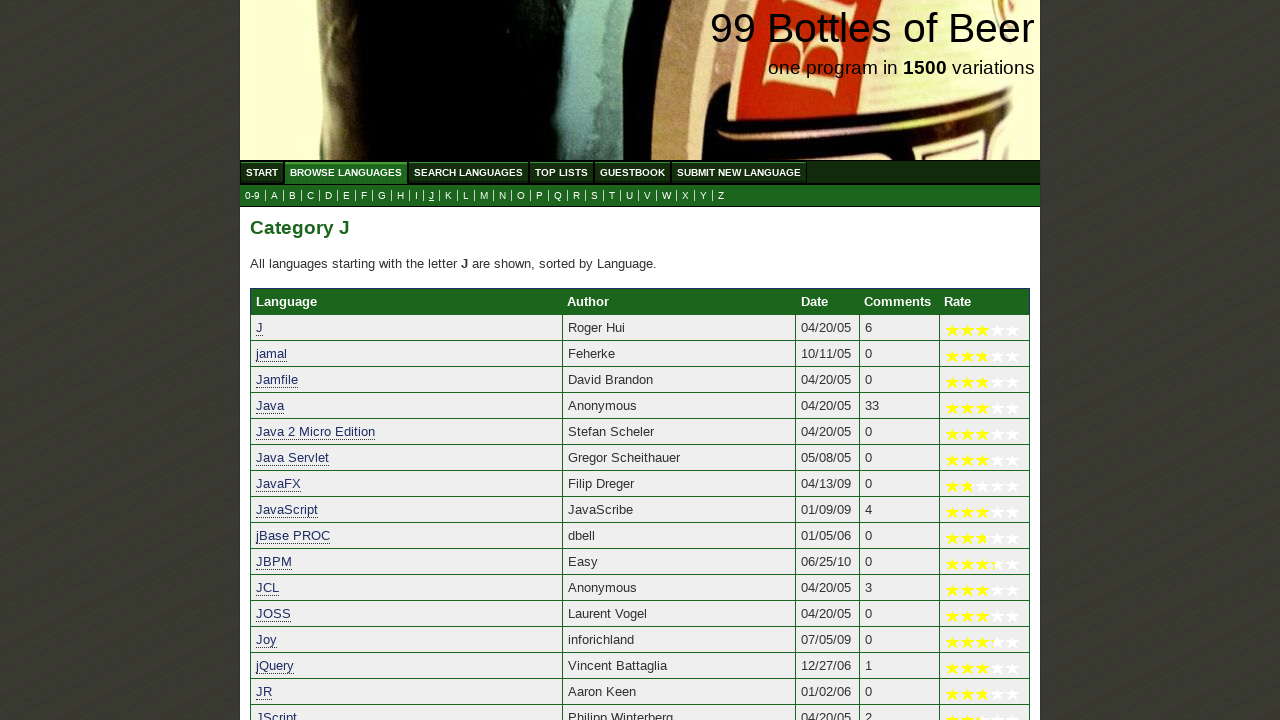

Verified 'jamal' starts with 'j'
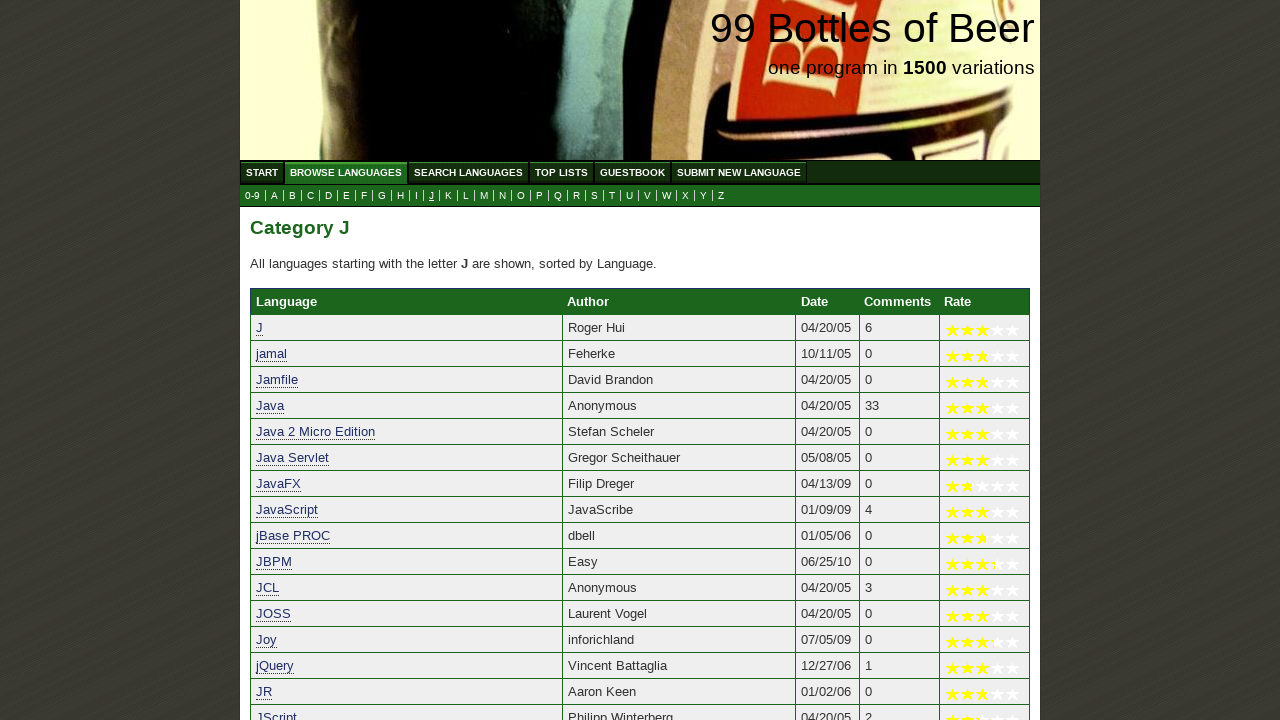

Verified 'Jamfile' starts with 'j'
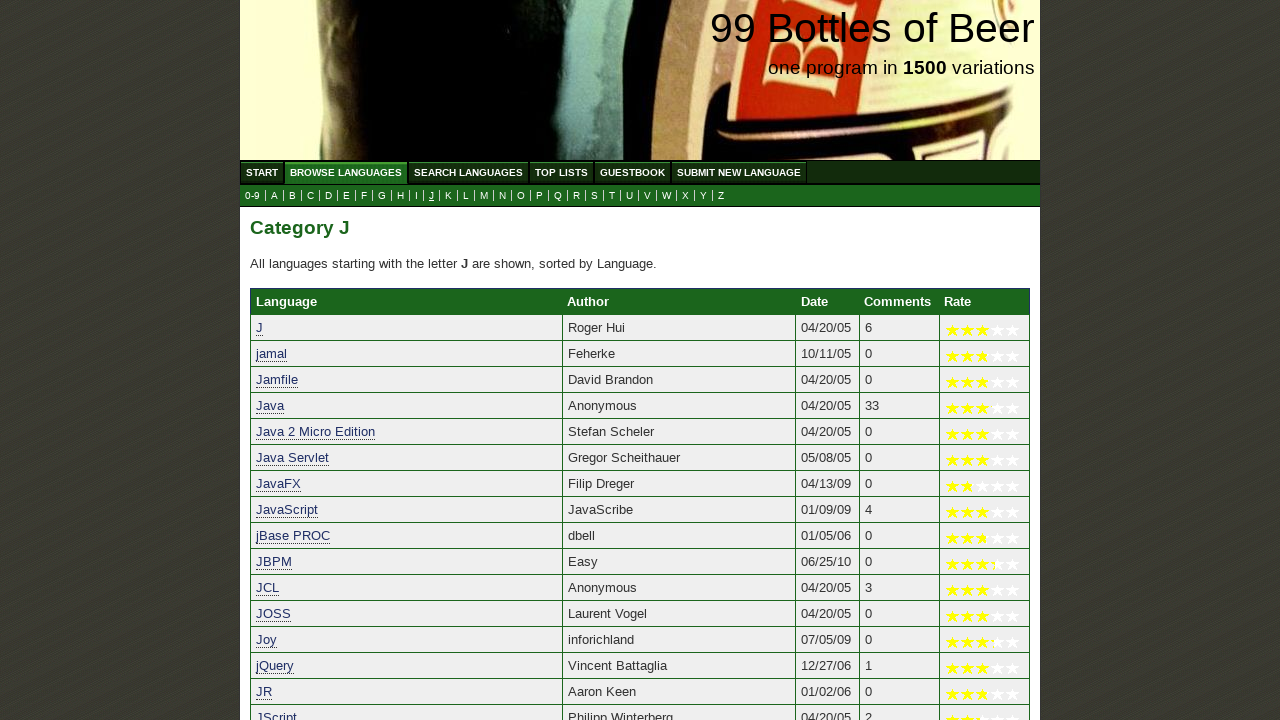

Verified 'Java' starts with 'j'
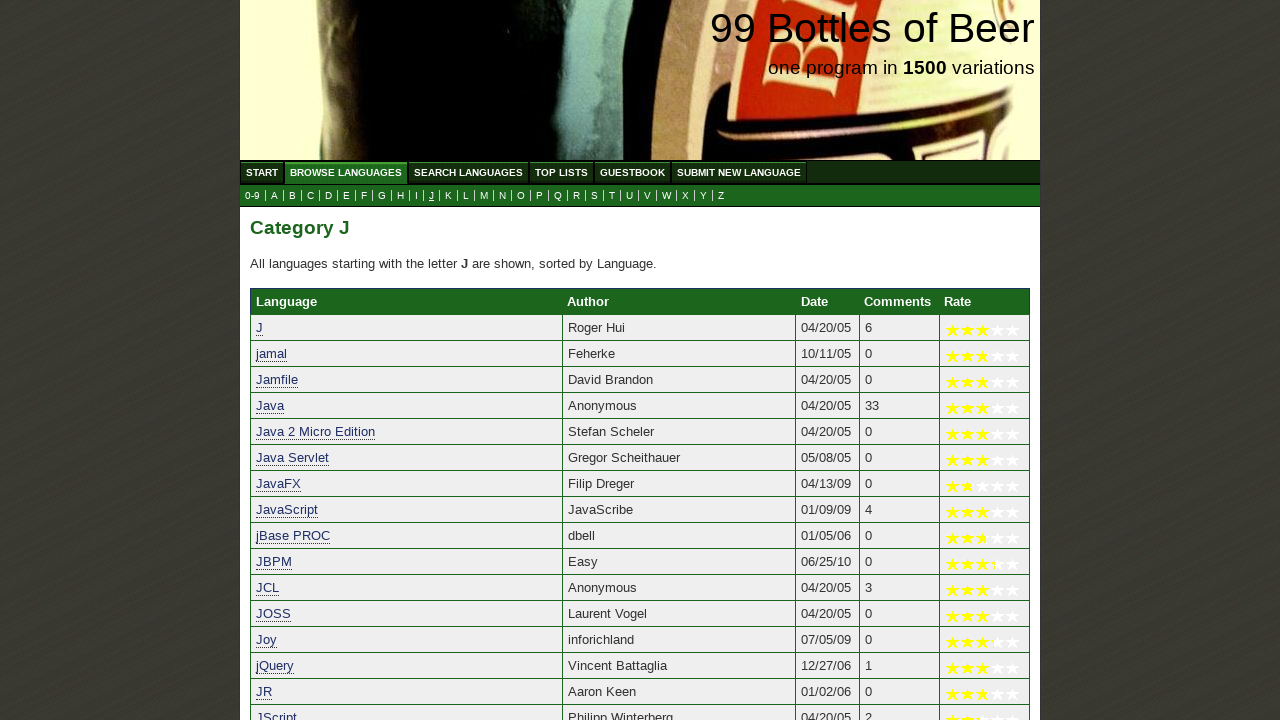

Verified 'Java 2 Micro Edition' starts with 'j'
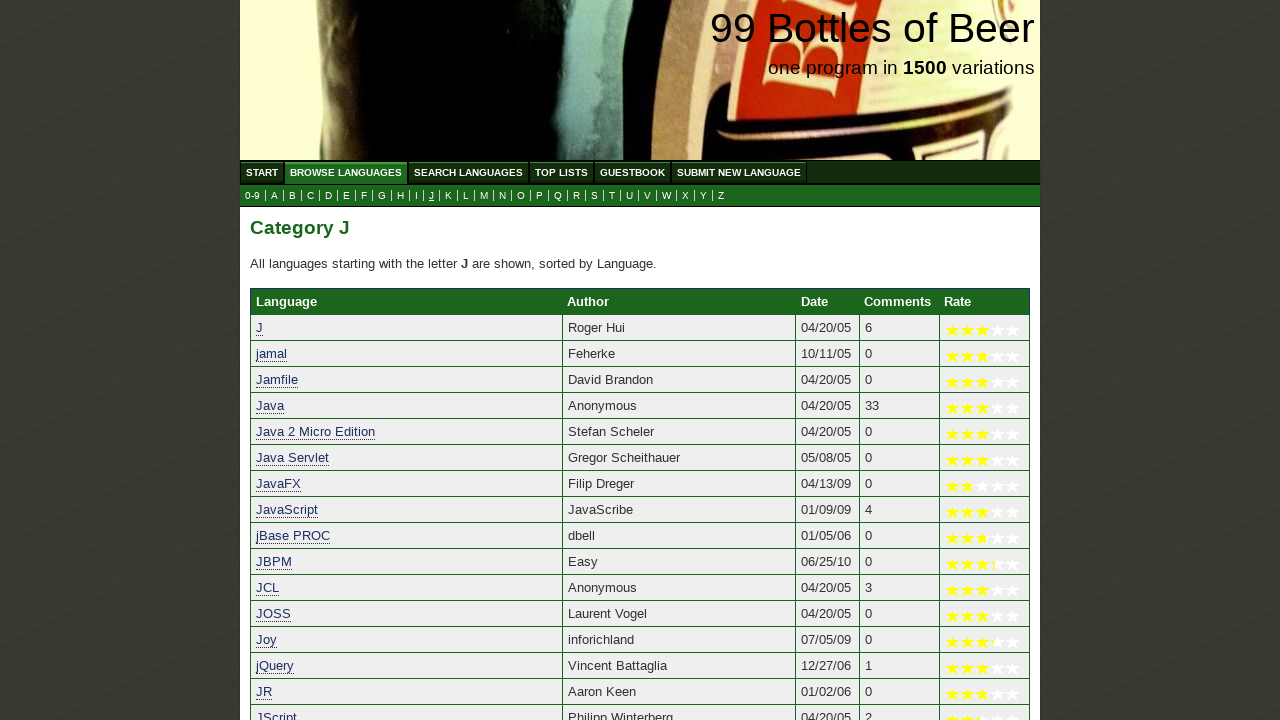

Verified 'Java Servlet' starts with 'j'
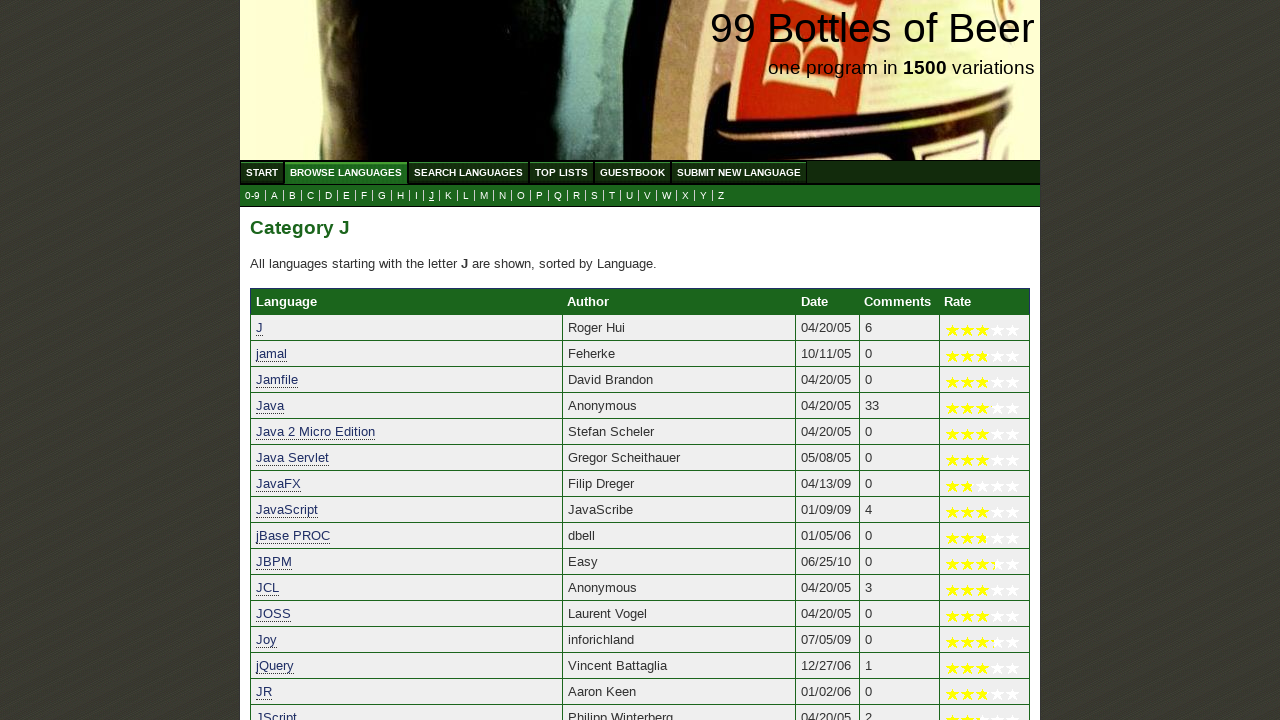

Verified 'JavaFX' starts with 'j'
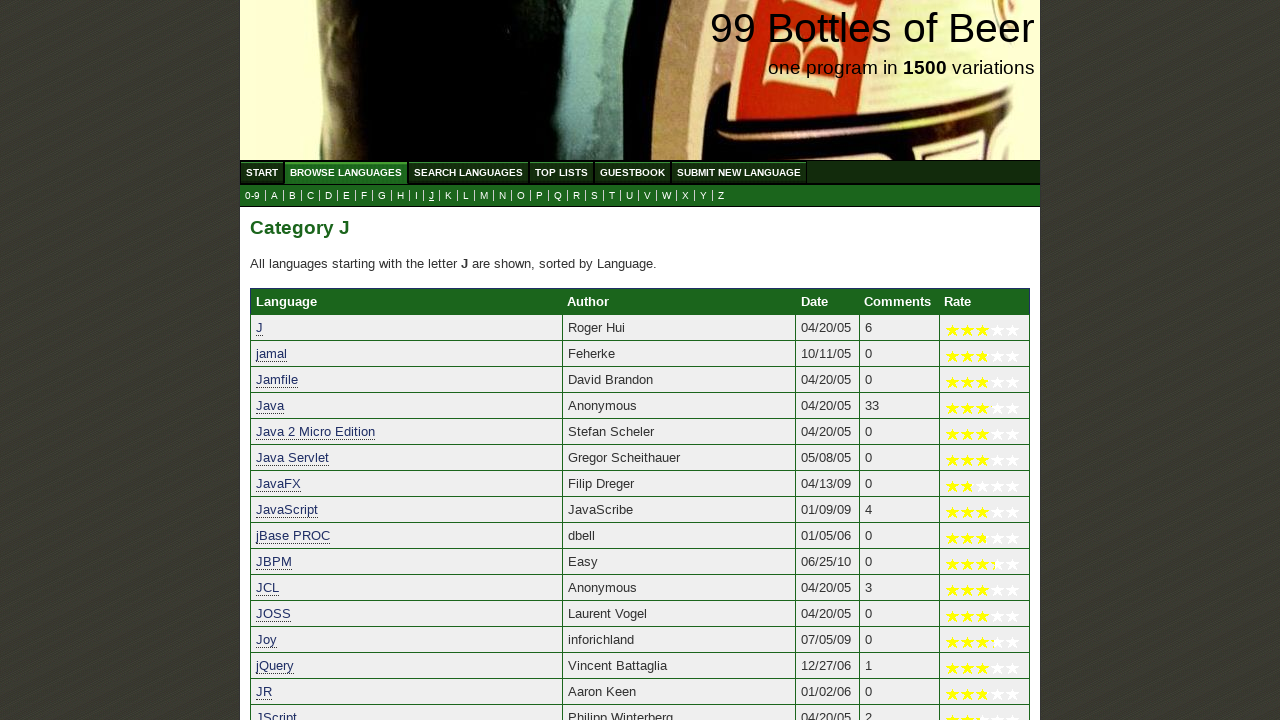

Verified 'JavaScript' starts with 'j'
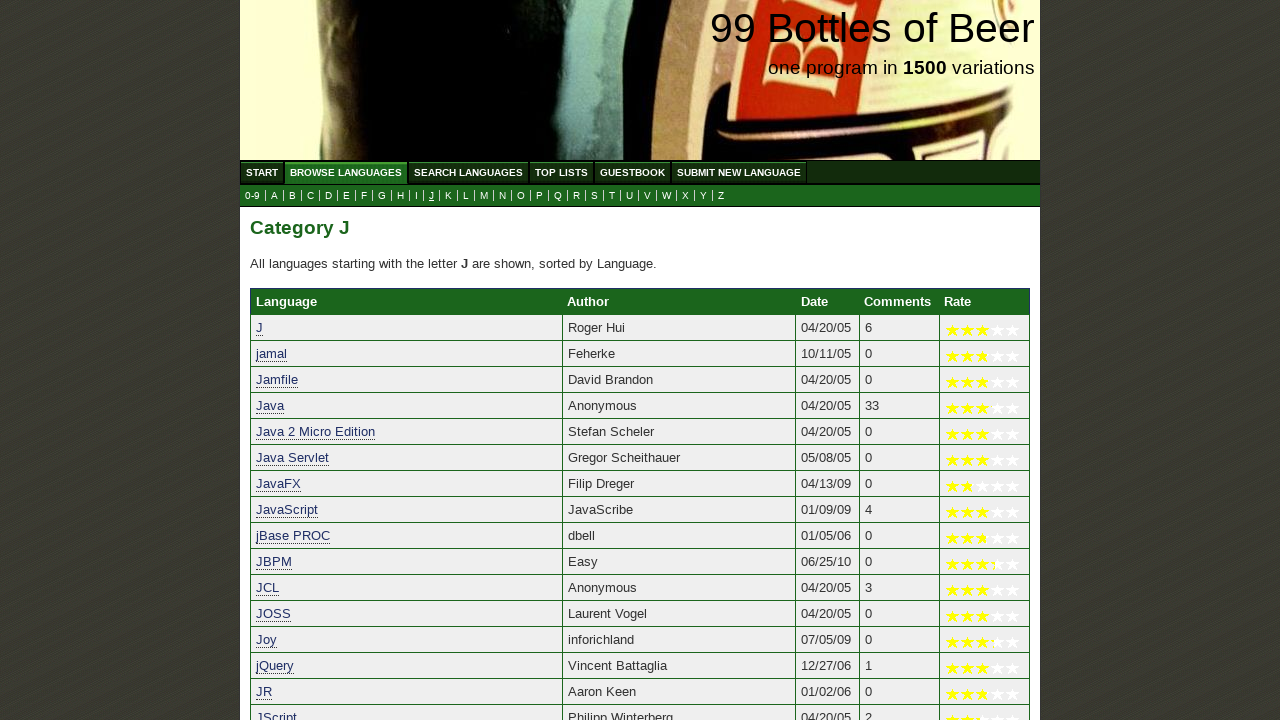

Verified 'jBase PROC' starts with 'j'
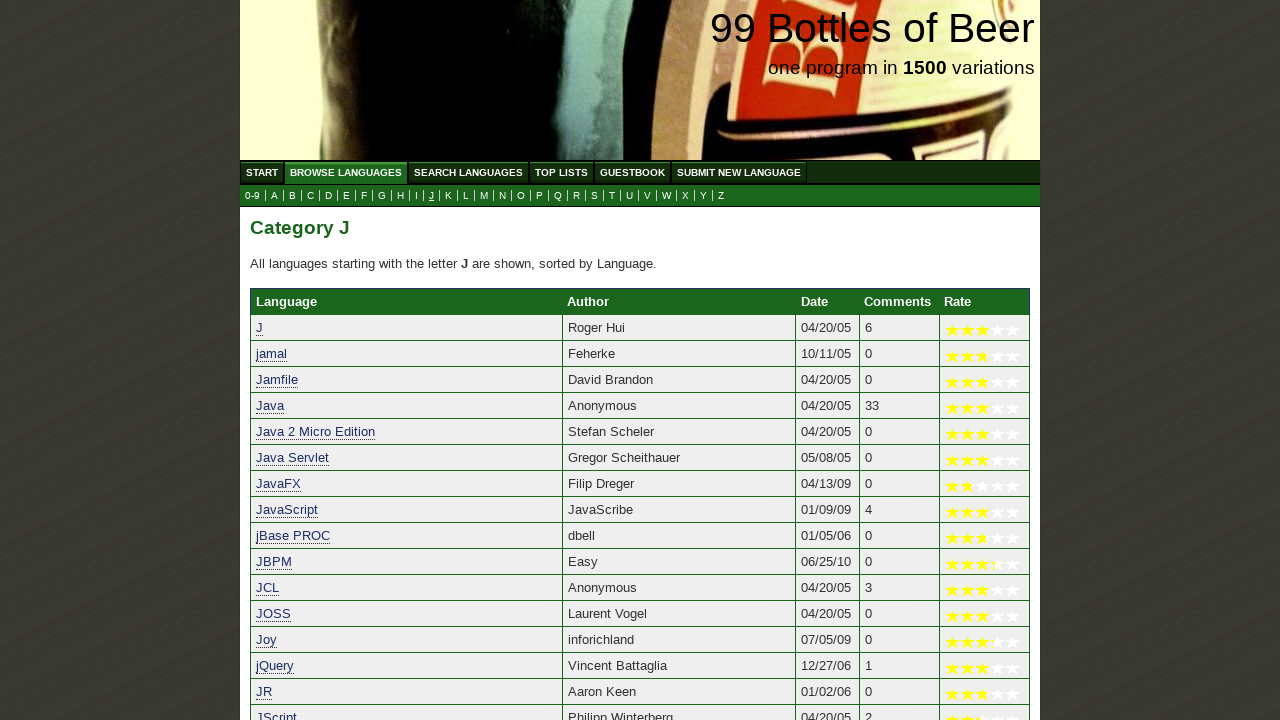

Verified 'JBPM' starts with 'j'
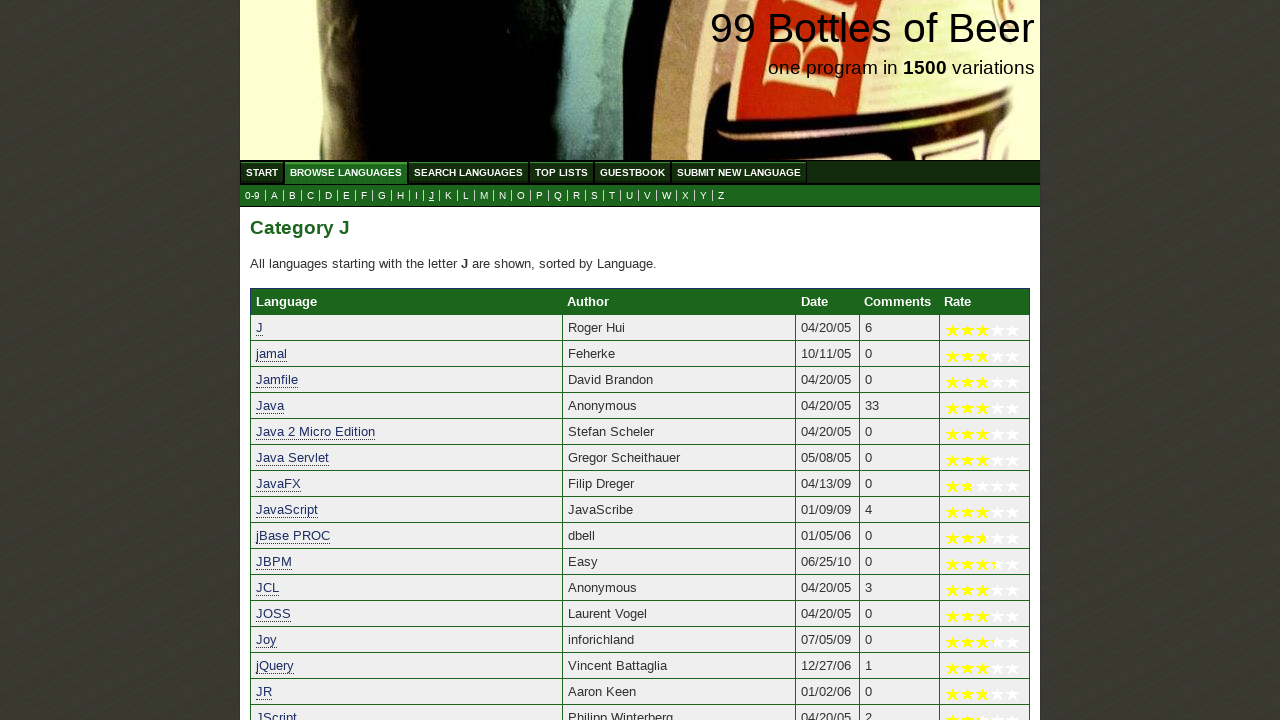

Verified 'JCL' starts with 'j'
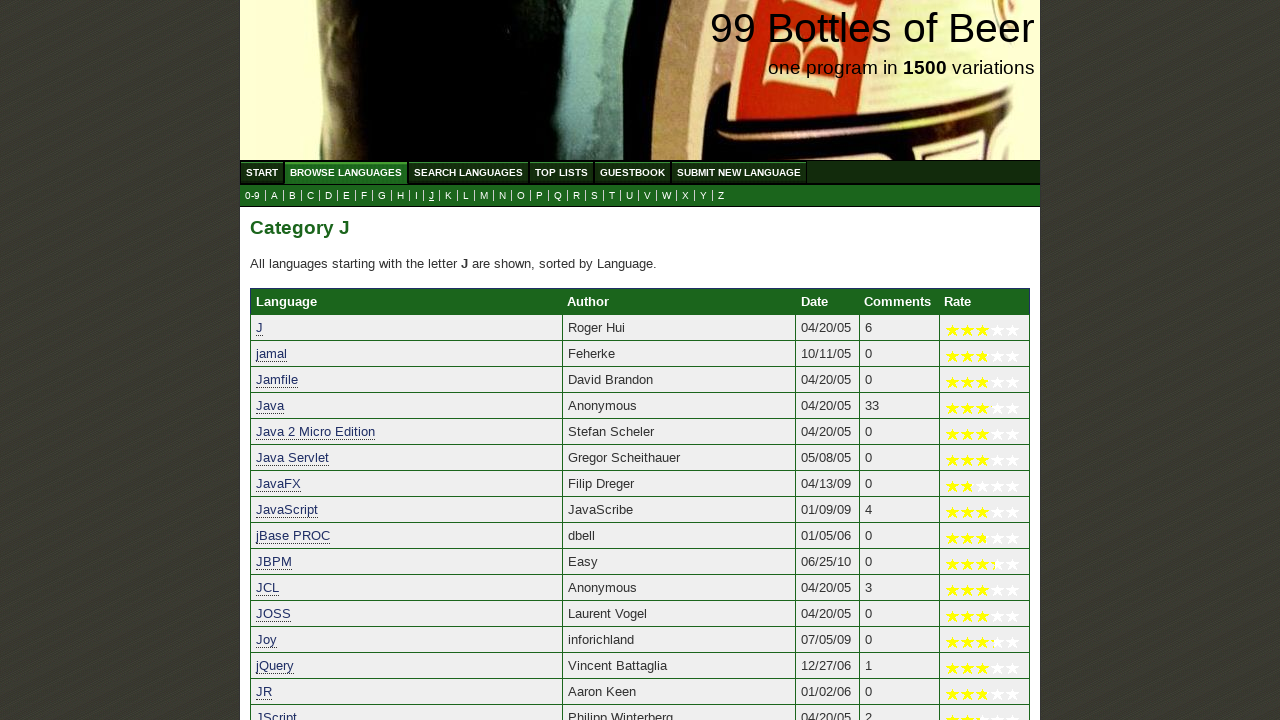

Verified 'JOSS' starts with 'j'
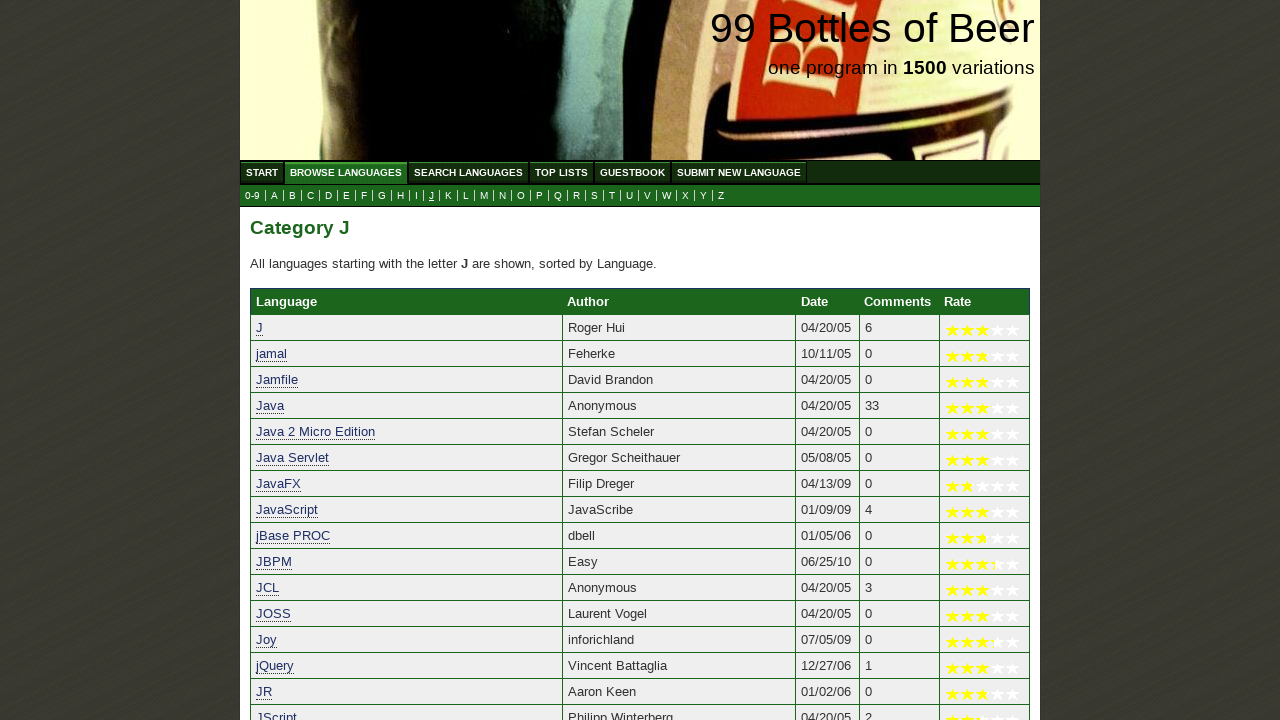

Verified 'Joy' starts with 'j'
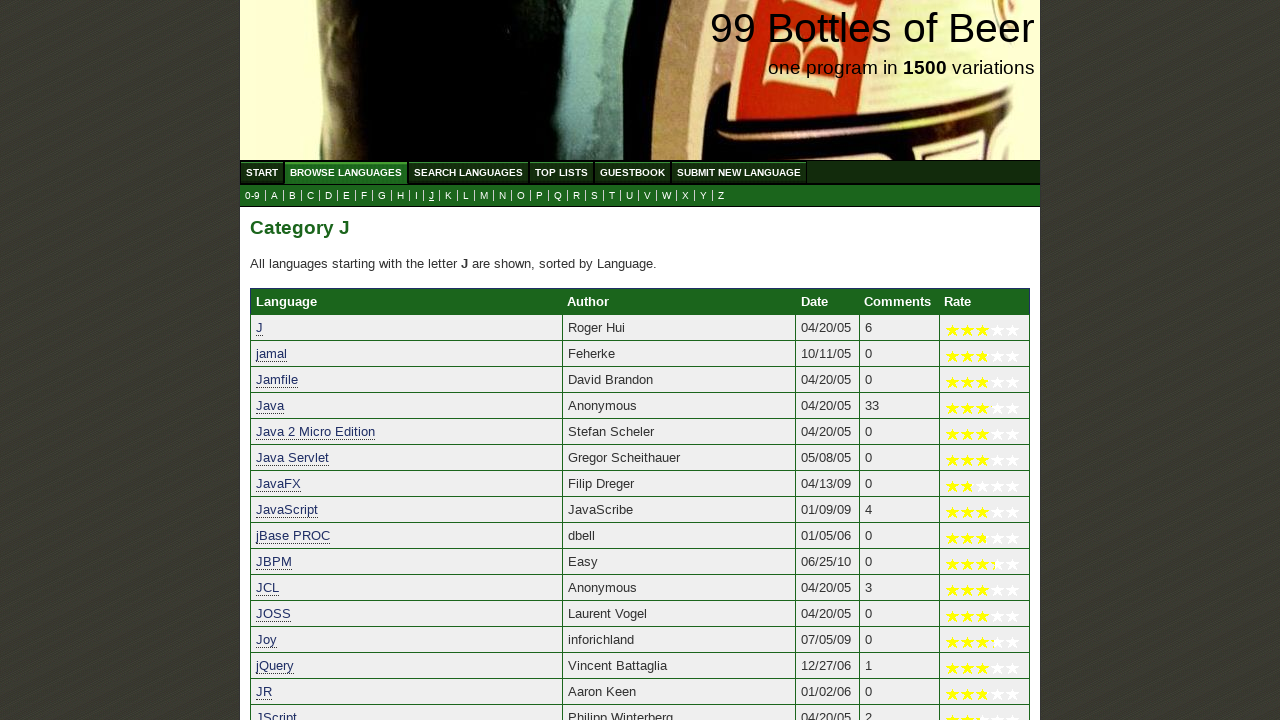

Verified 'jQuery' starts with 'j'
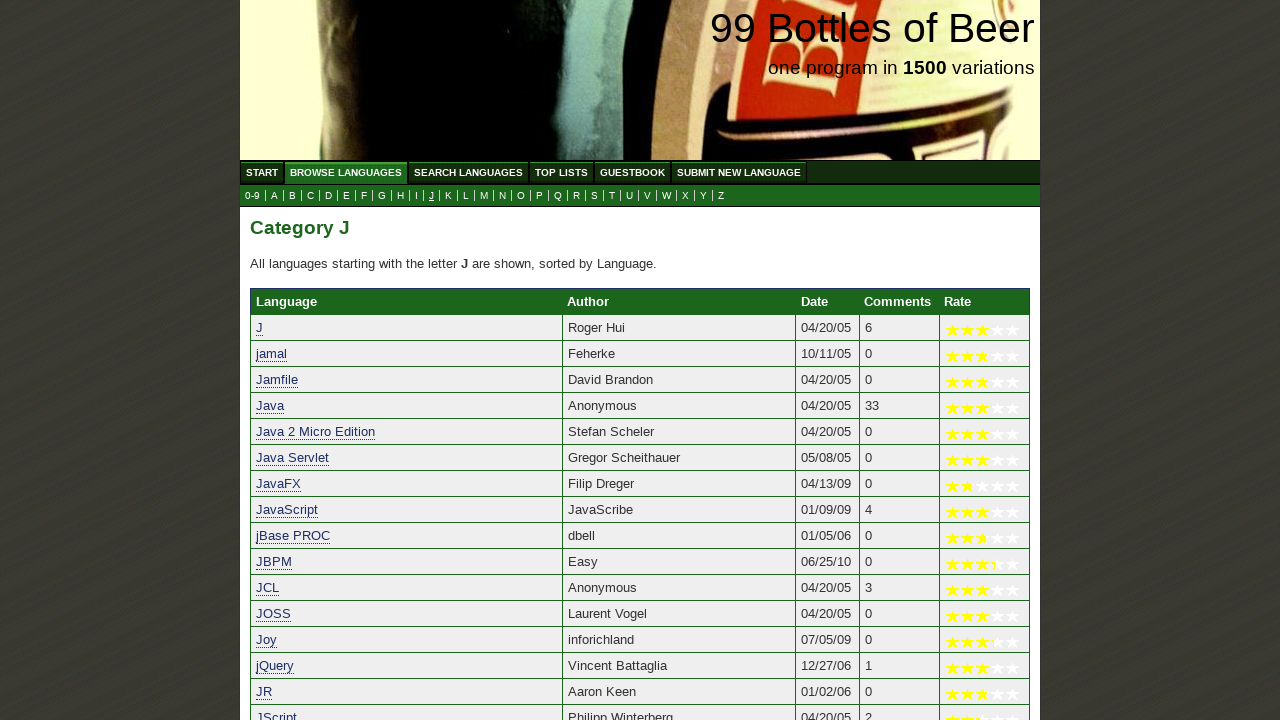

Verified 'JR' starts with 'j'
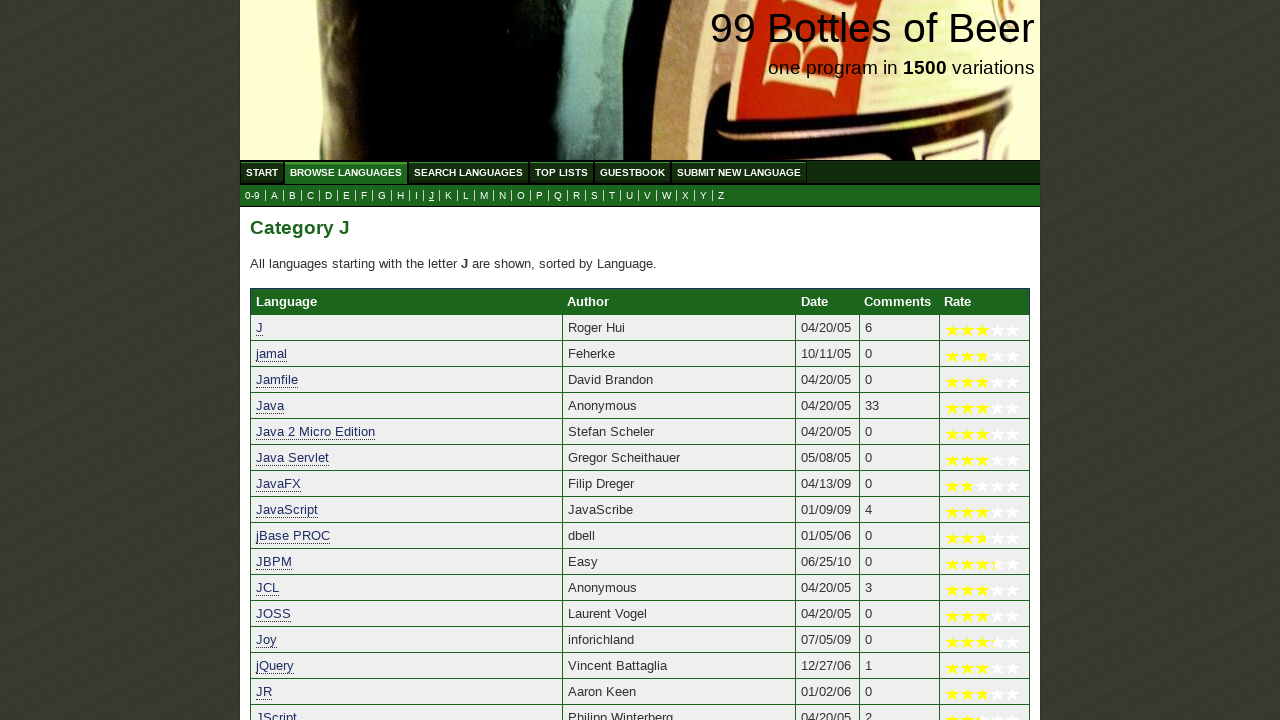

Verified 'JScript' starts with 'j'
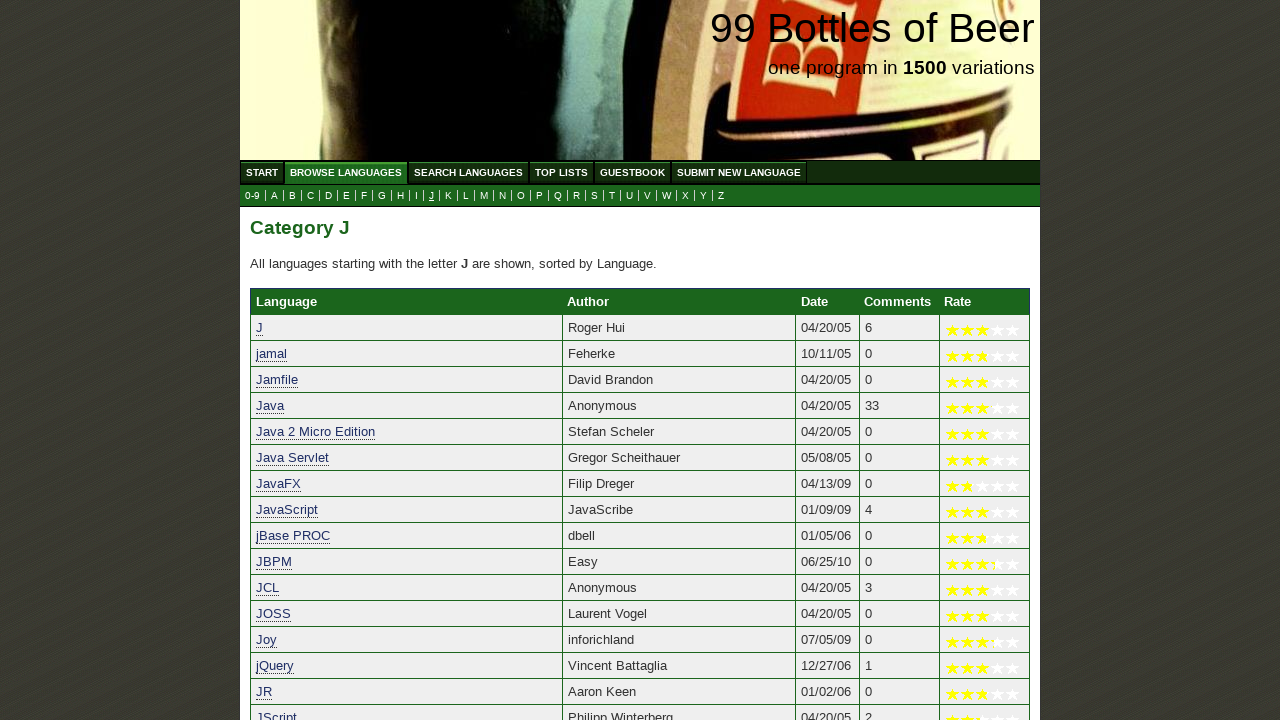

Verified 'JScript/NET' starts with 'j'
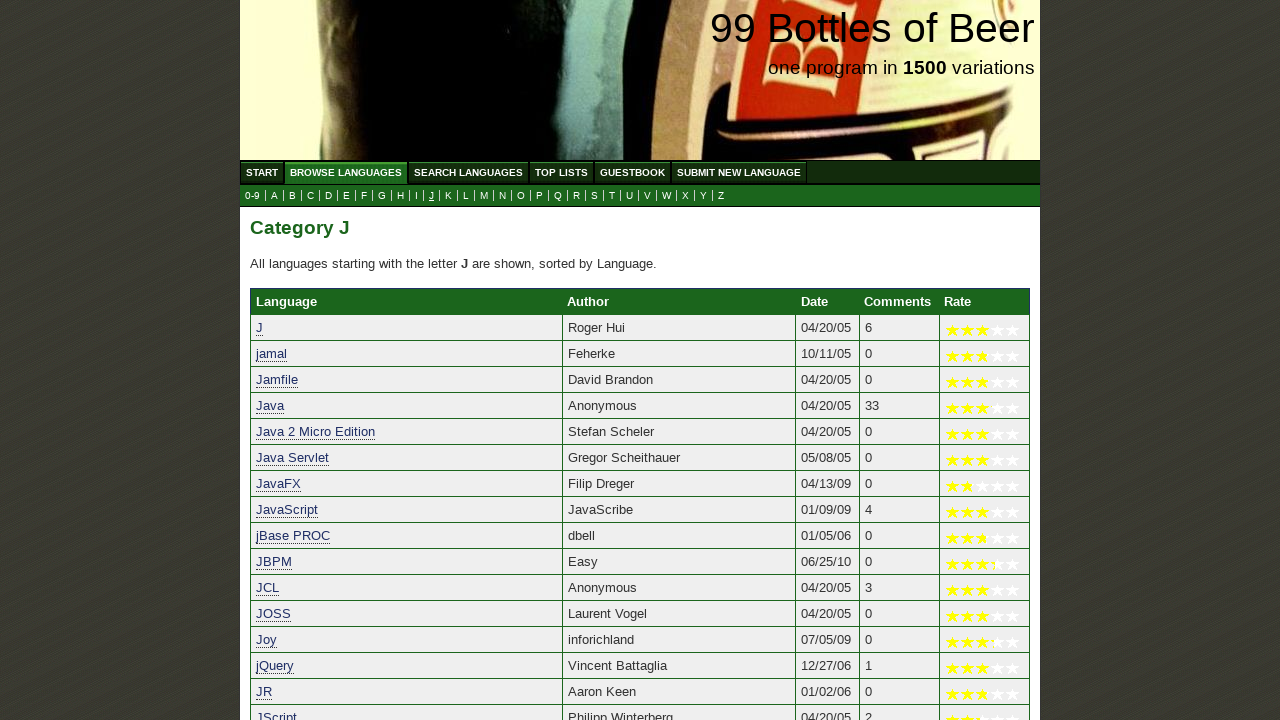

Verified 'JSP' starts with 'j'
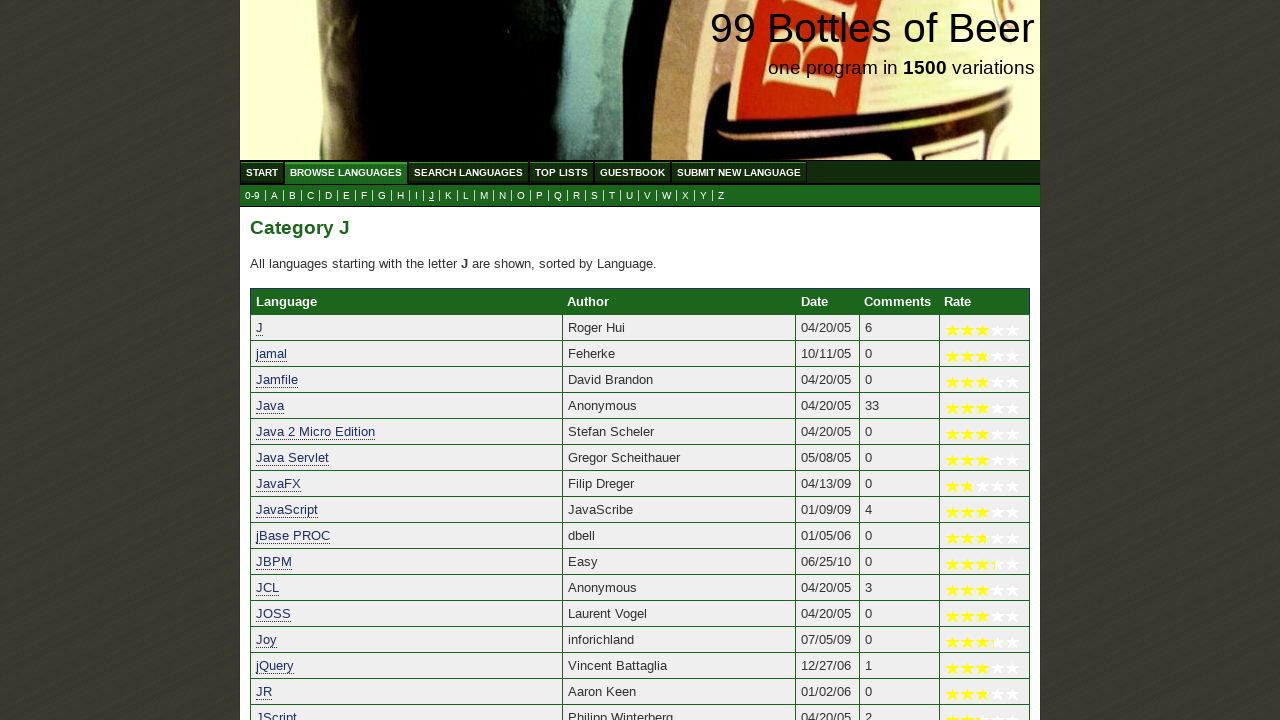

Verified 'JSTL' starts with 'j'
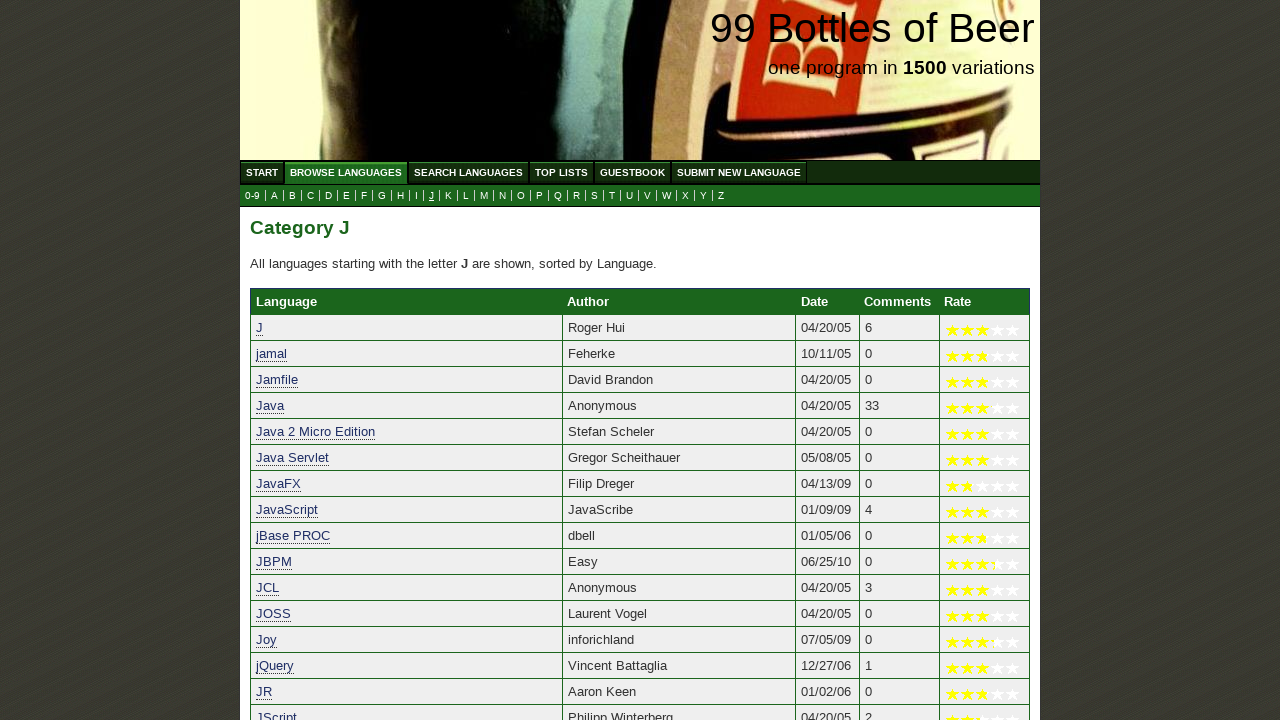

Verified 'Julie - Chapel (AKA Julie4Chapel)' starts with 'j'
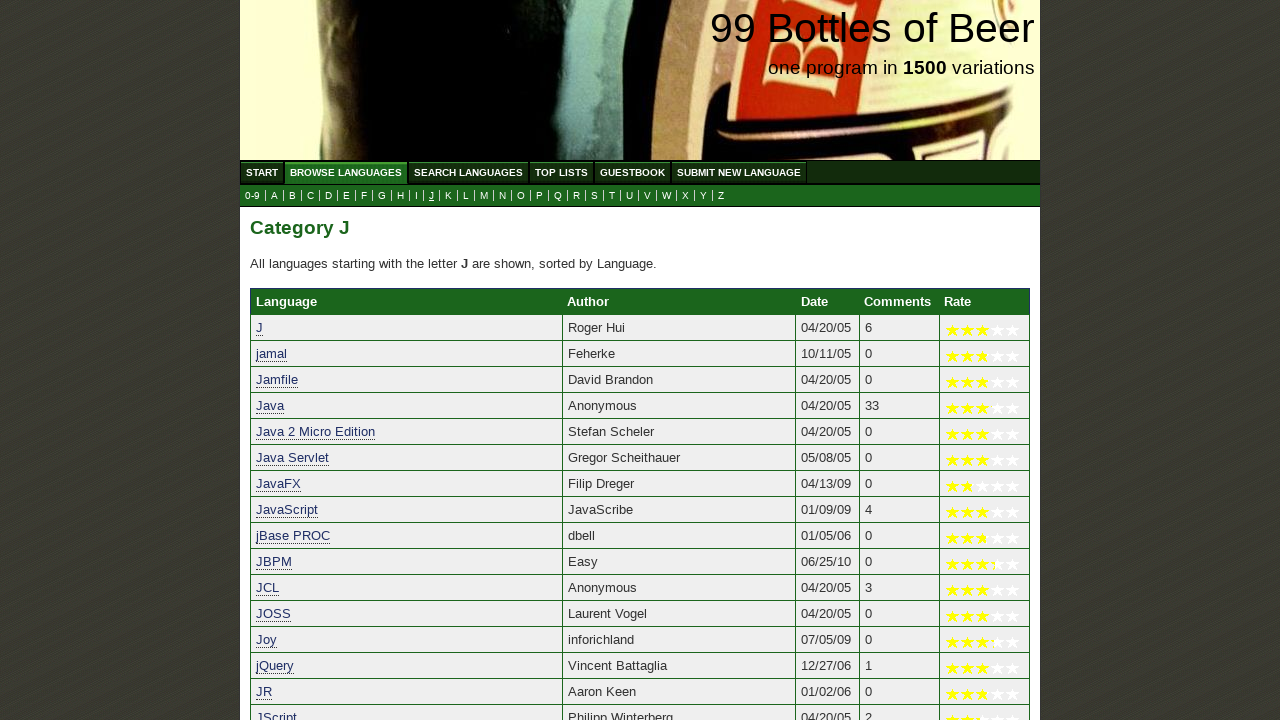

Verified 'JustBasic' starts with 'j'
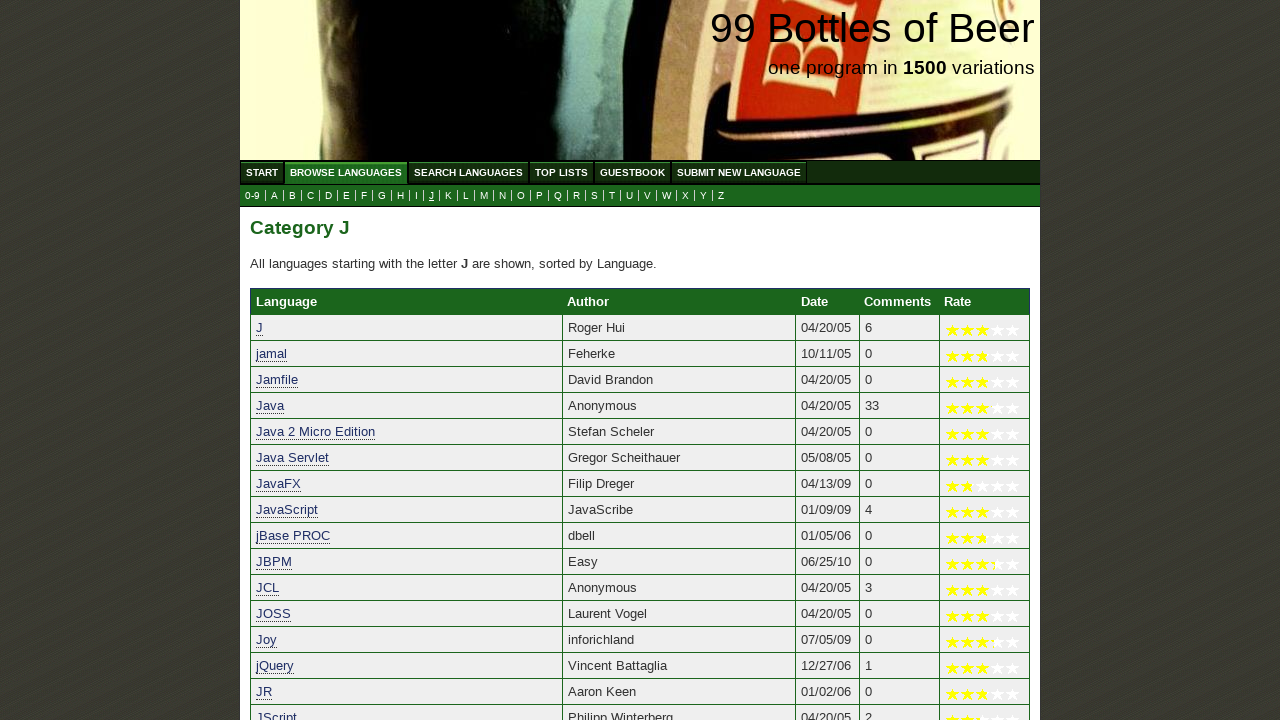

Verified 'Justif' starts with 'j'
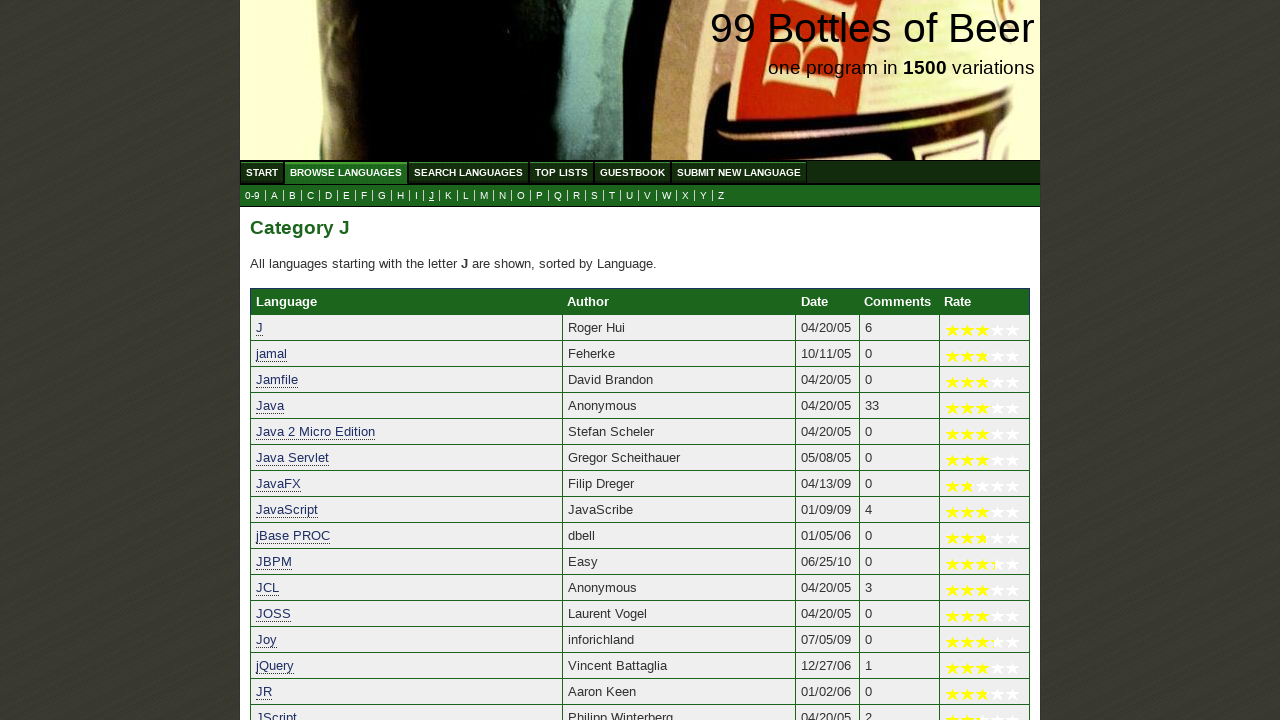

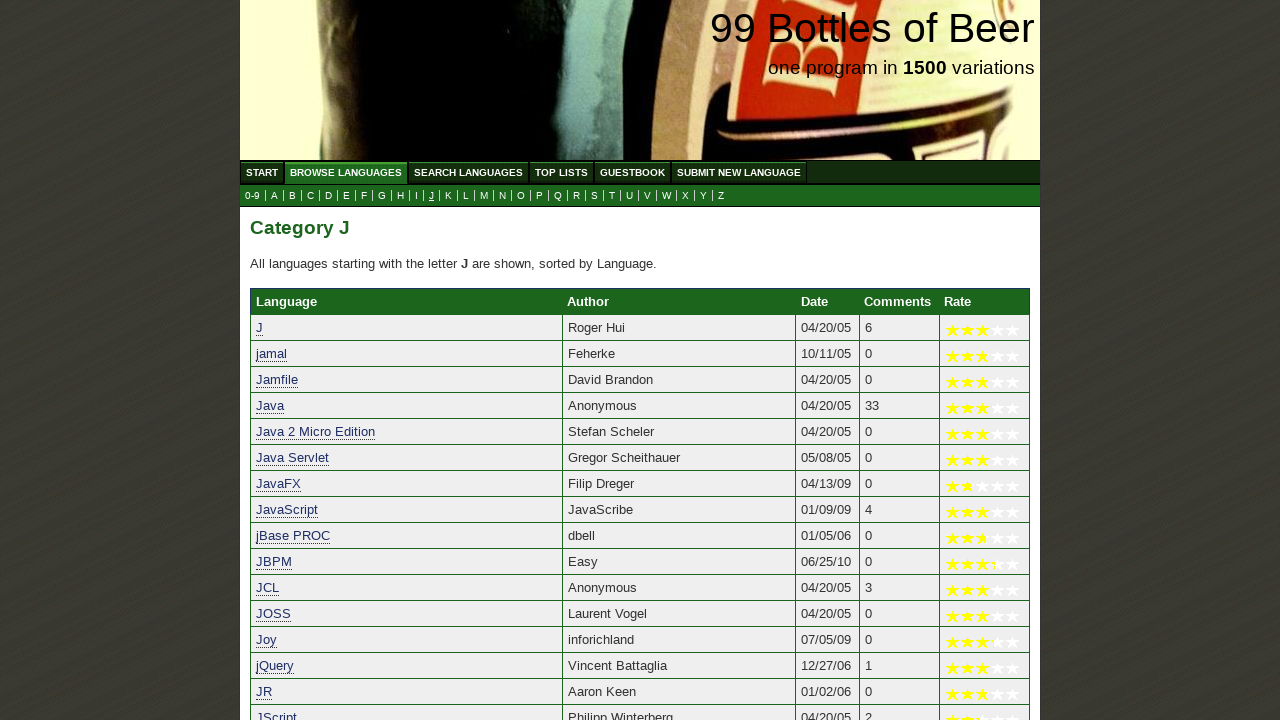